Tests form submission with valid data by filling name, email, and address fields then submitting

Starting URL: https://demoqa.com

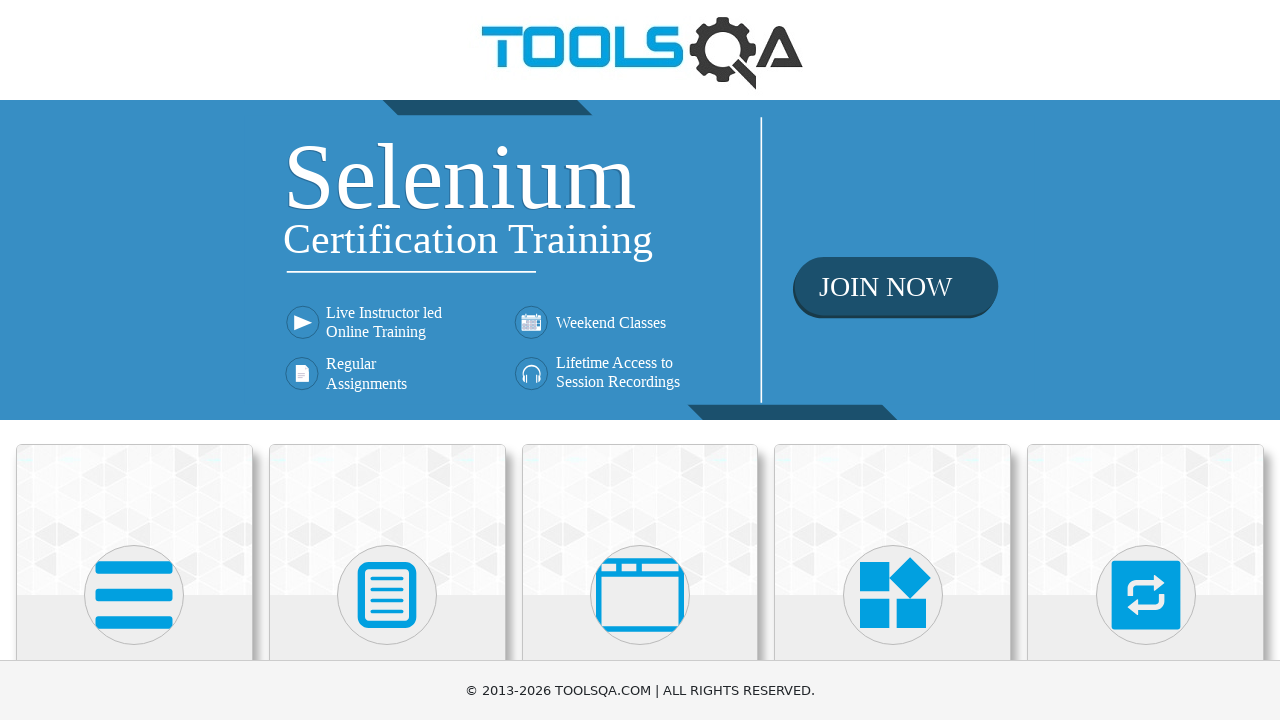

Clicked on Elements card to navigate to elements section at (134, 520) on div.card:has-text('Elements')
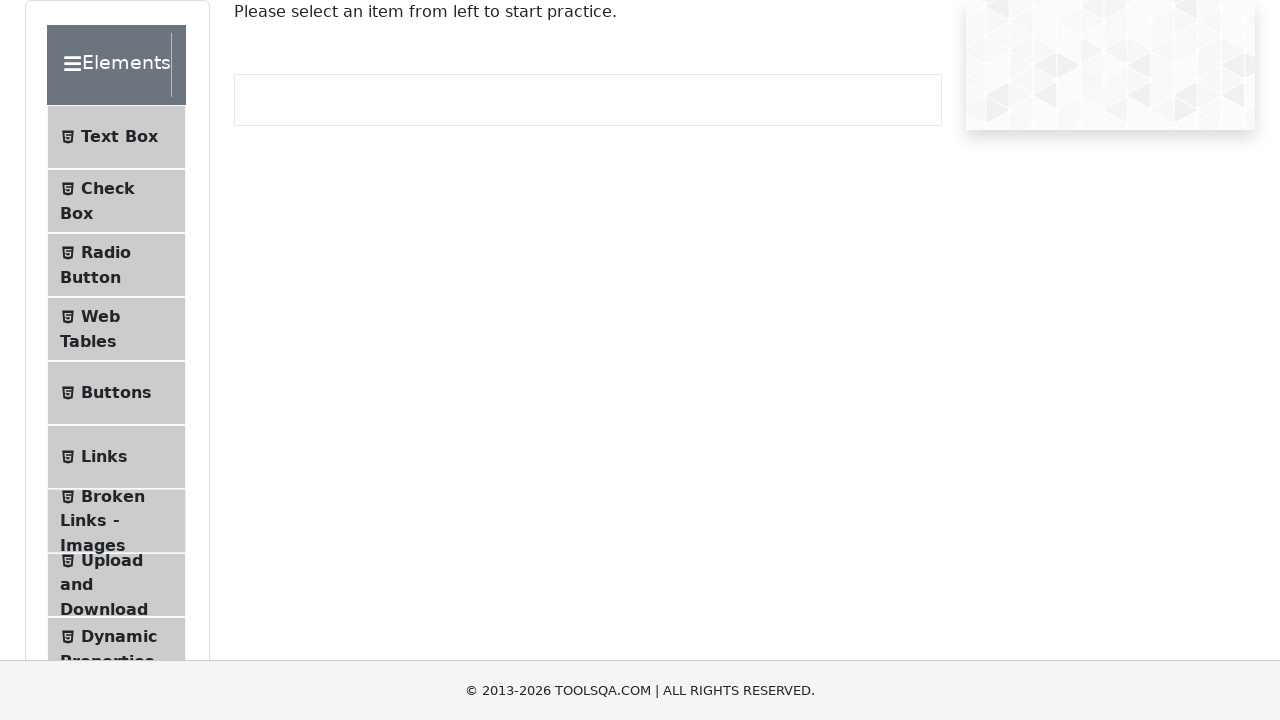

Clicked on Text Box menu item at (116, 137) on li.btn:has-text('Text Box')
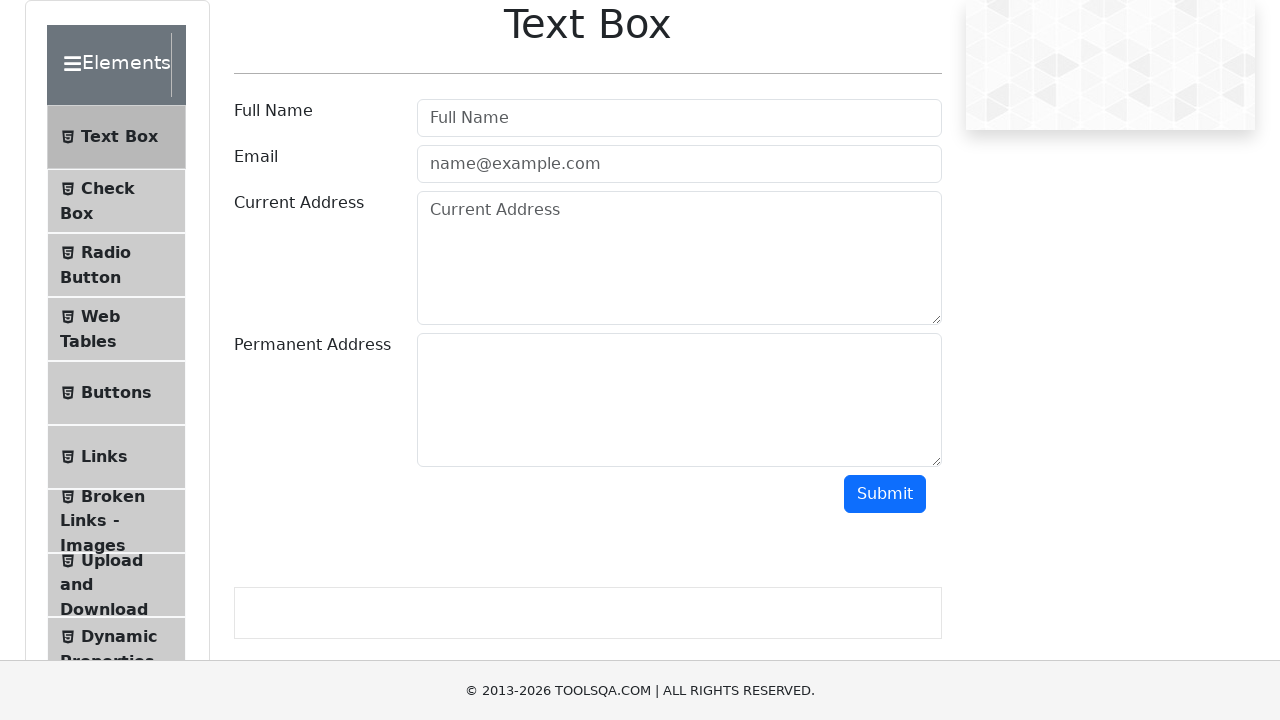

Filled name field with 'SeleniumTest' on #userName
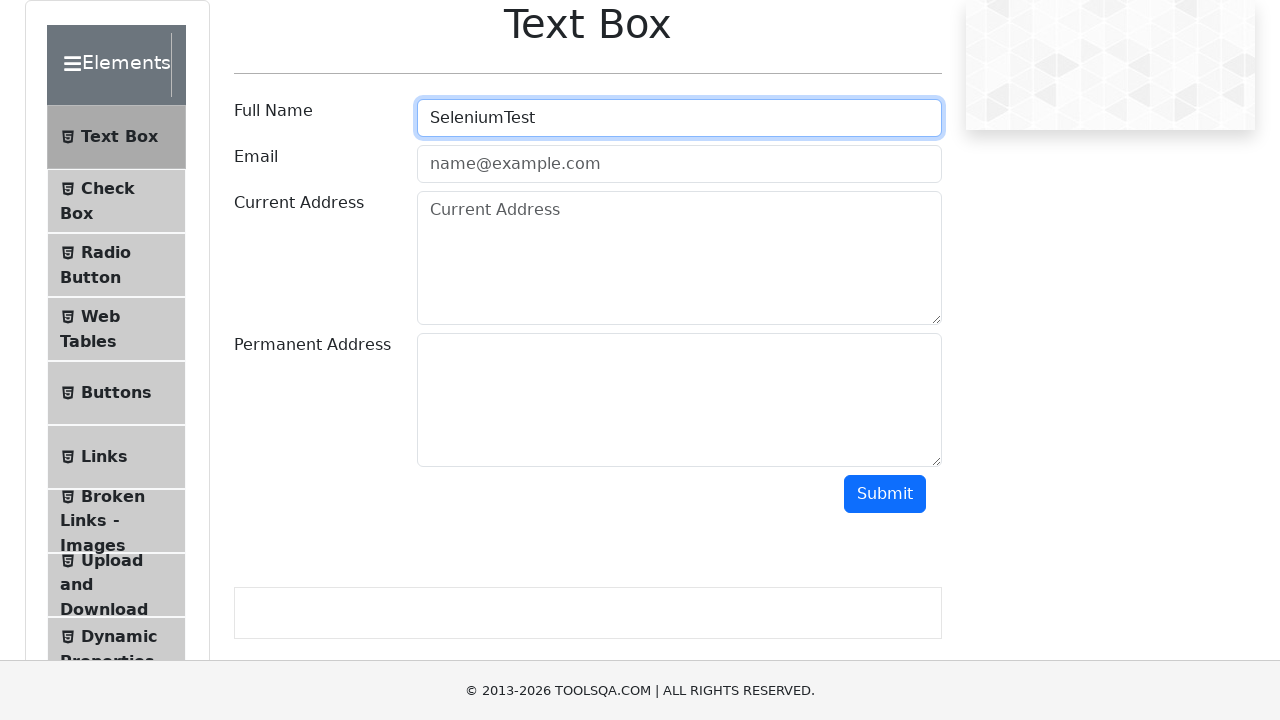

Filled email field with 'SeleniumTest@gselenium.com' on #userEmail
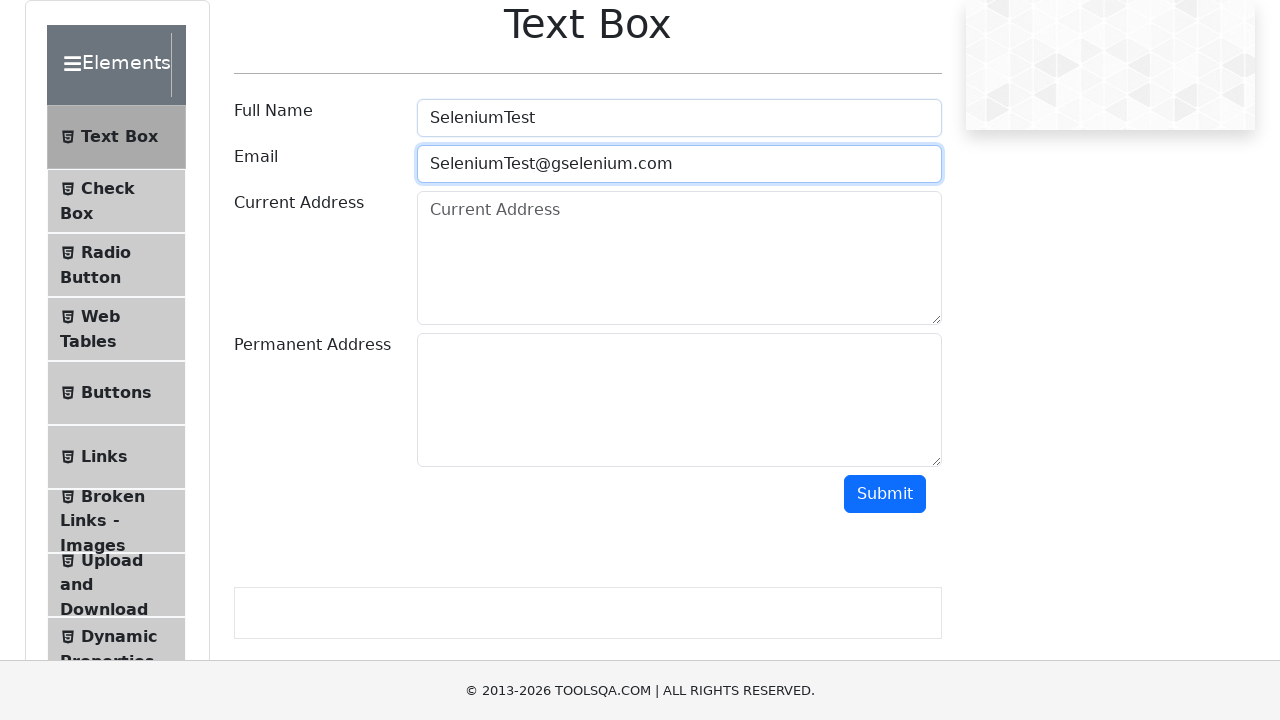

Filled address field with 'Selenium street 100' on #currentAddress
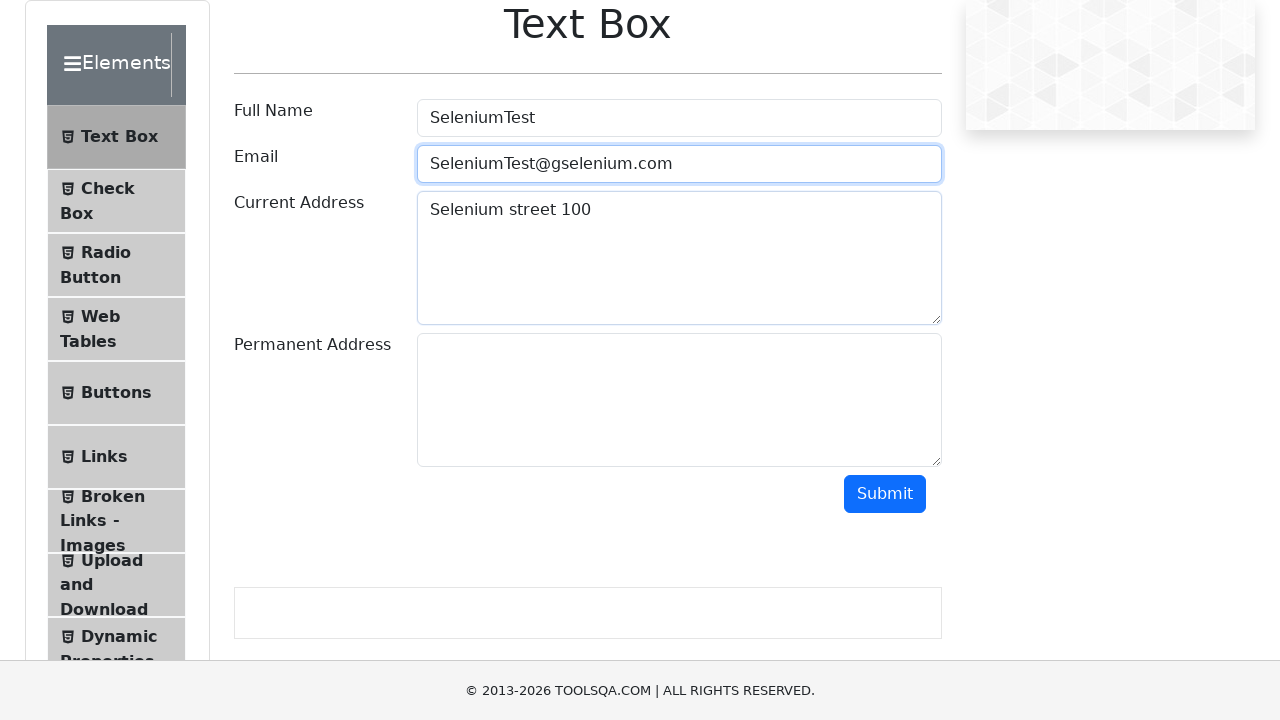

Clicked submit button to submit form with valid data at (885, 494) on #submit
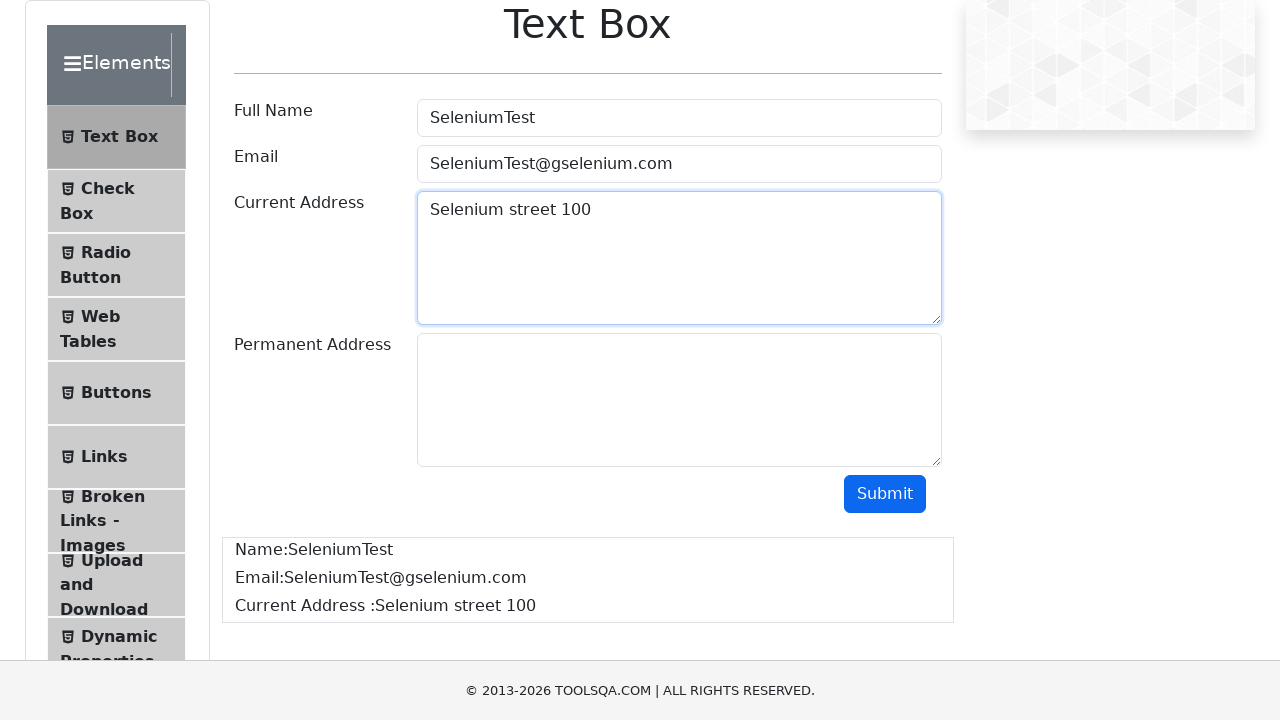

Form output appeared confirming successful submission
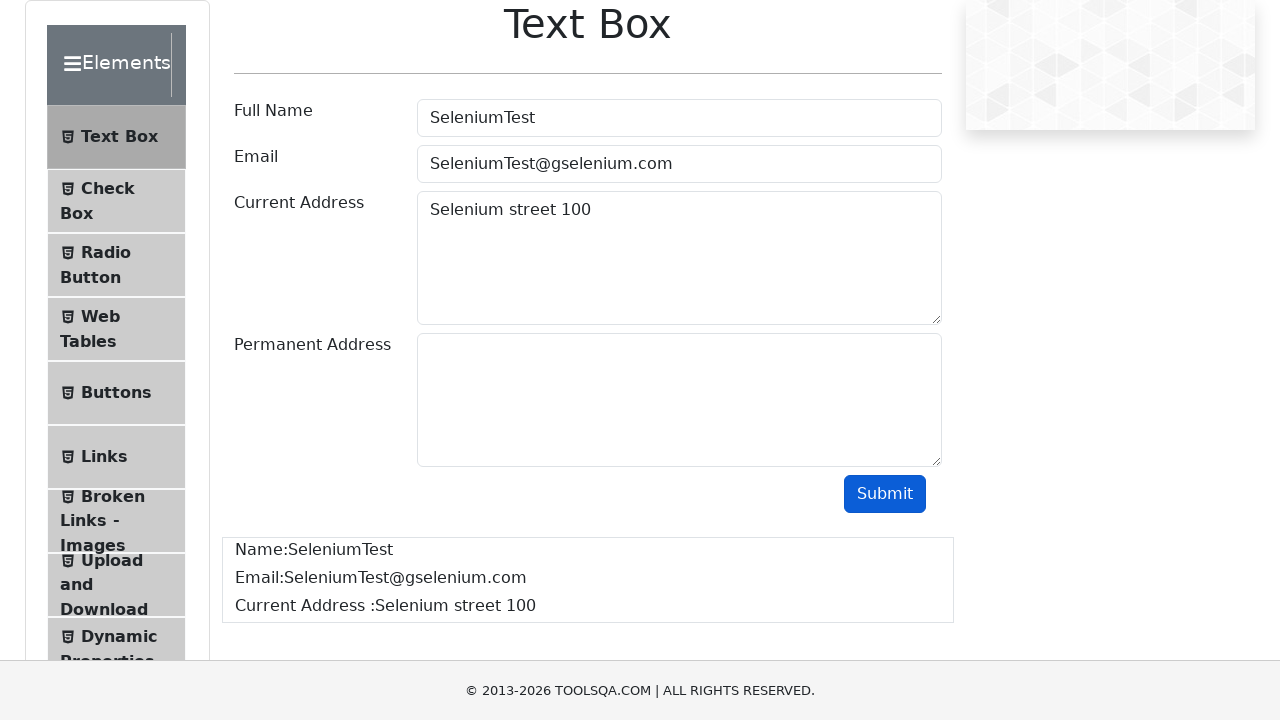

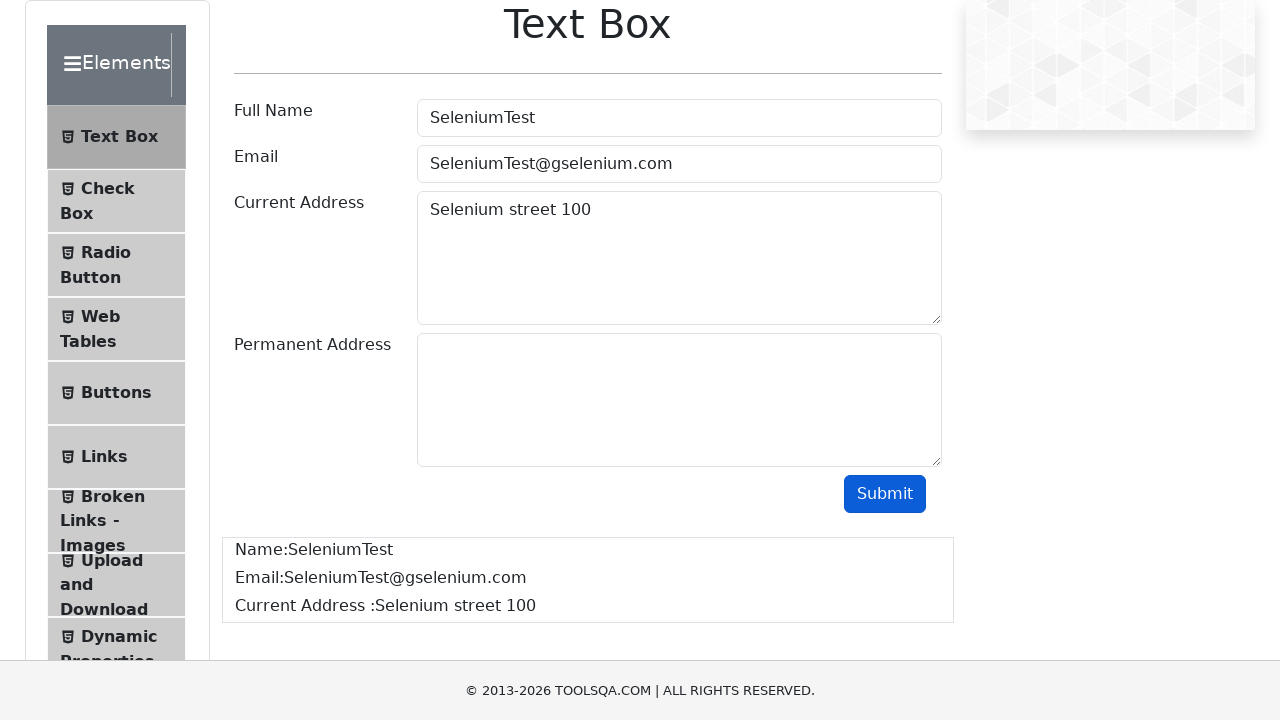